Tests iframe functionality on demoqa.com by navigating to the Frames page, switching between two iframes, and reading content from within each frame.

Starting URL: https://demoqa.com/

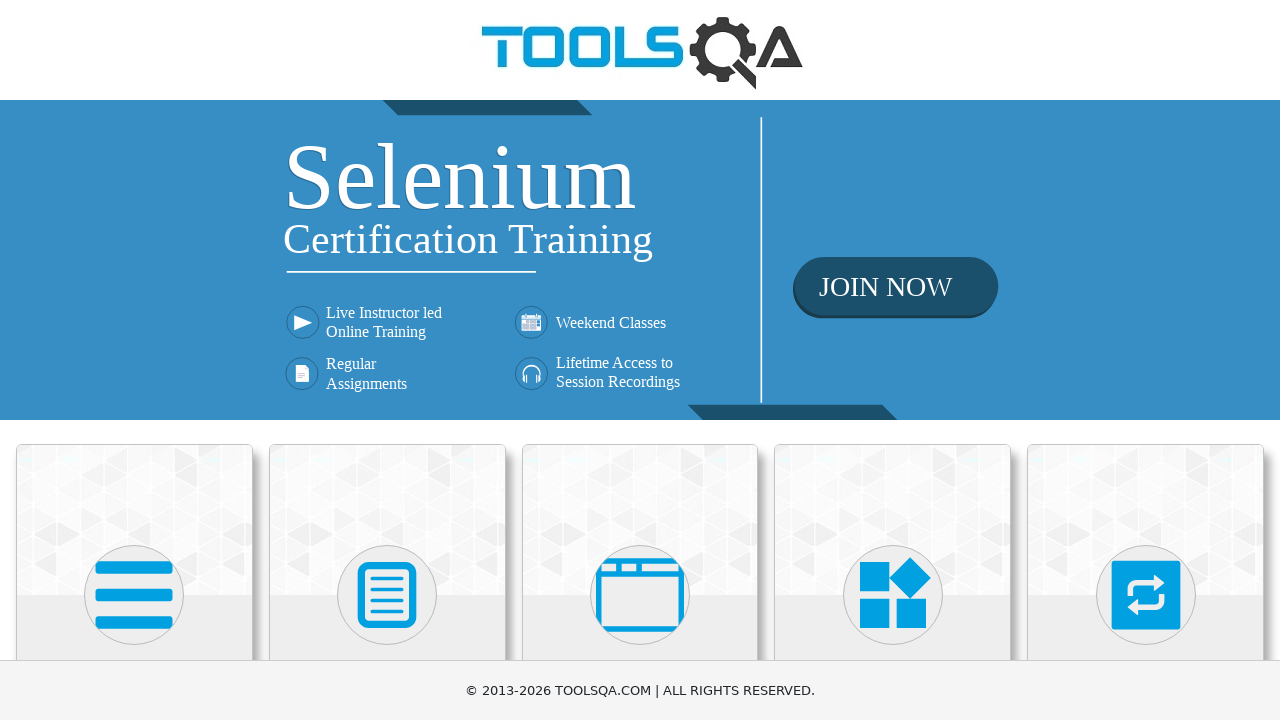

Clicked on 'Alerts, Frame & Windows' menu card at (640, 360) on xpath=//h5[text()='Alerts, Frame & Windows']
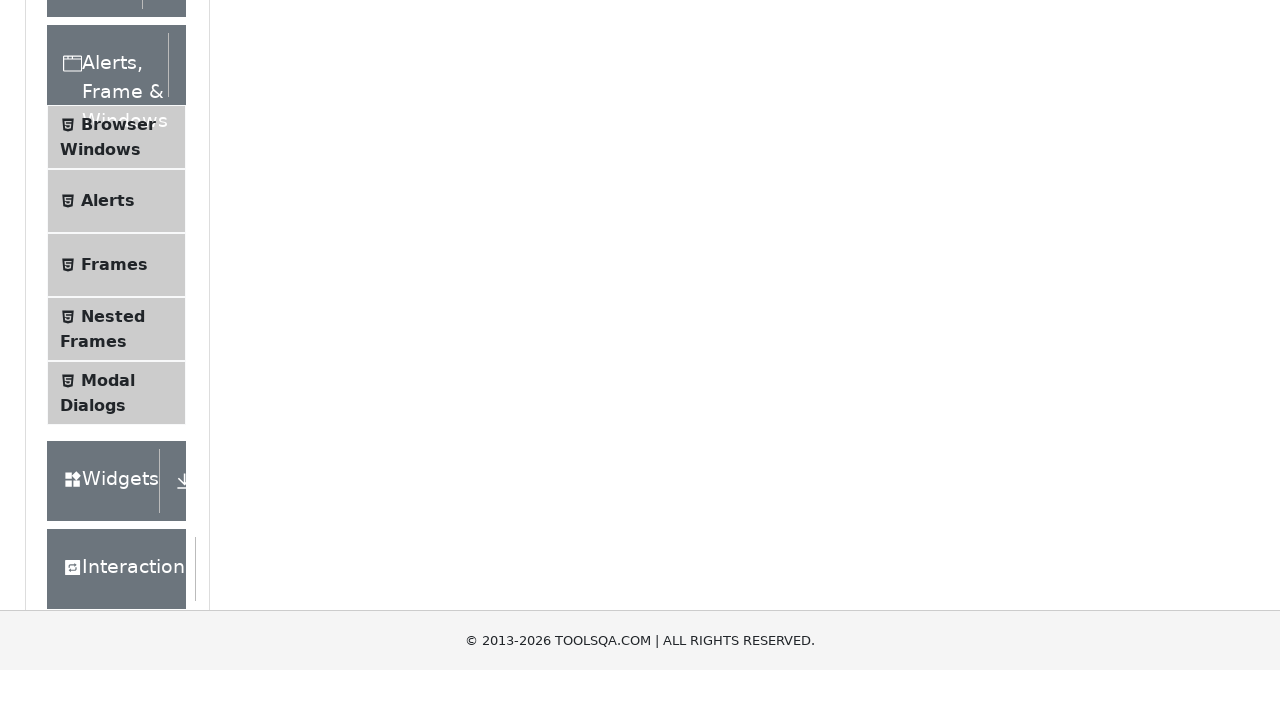

Clicked on 'Frames' submenu item at (114, 565) on xpath=//span[text()='Frames']
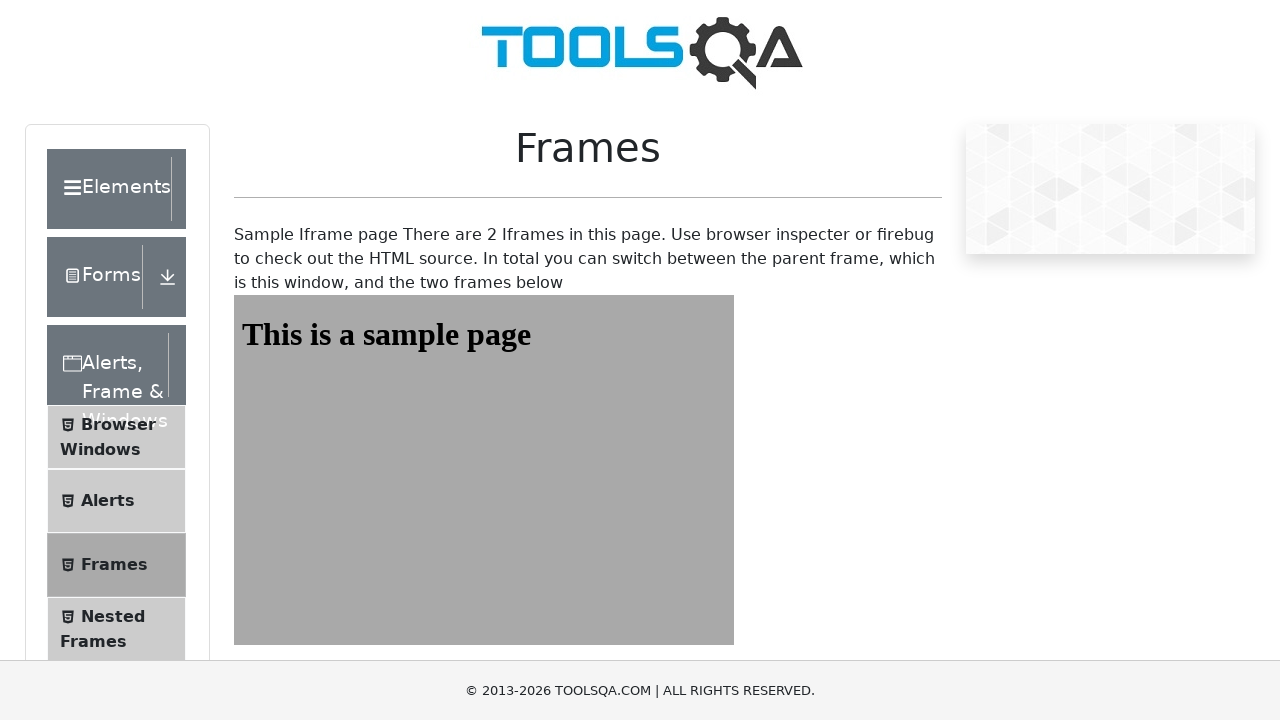

Frames page loaded, frame1 selector found
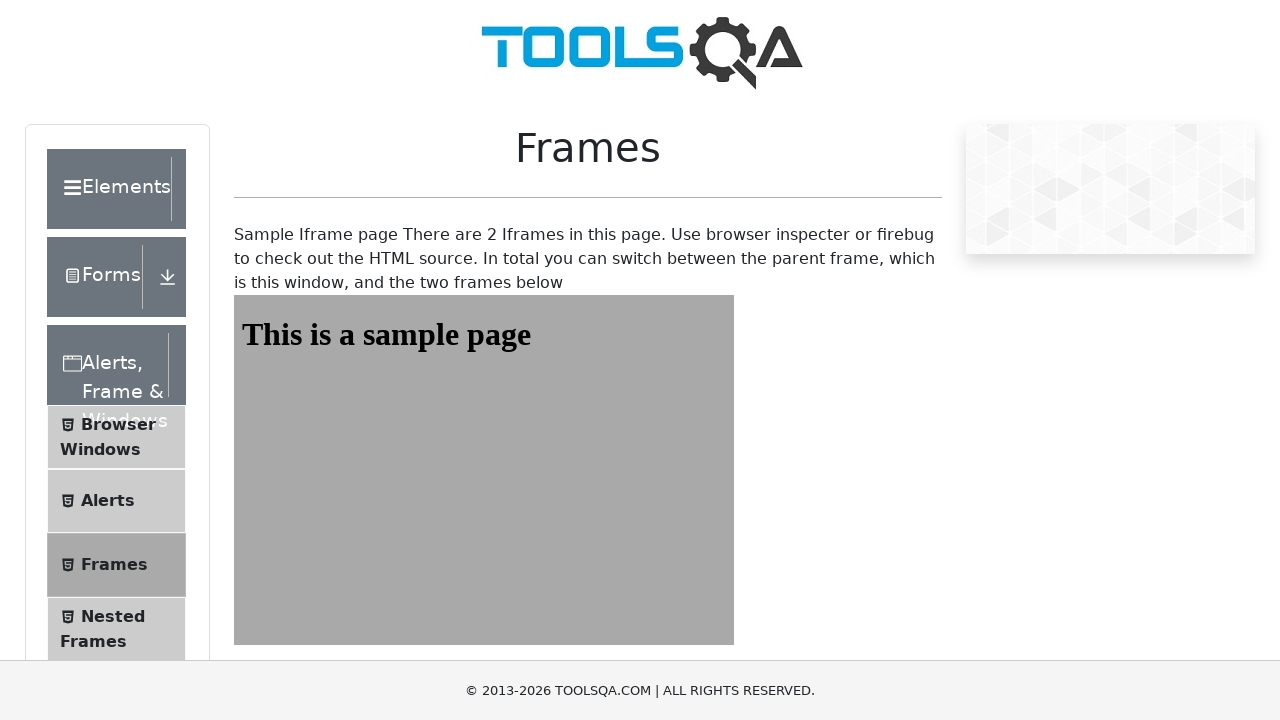

Switched to frame1
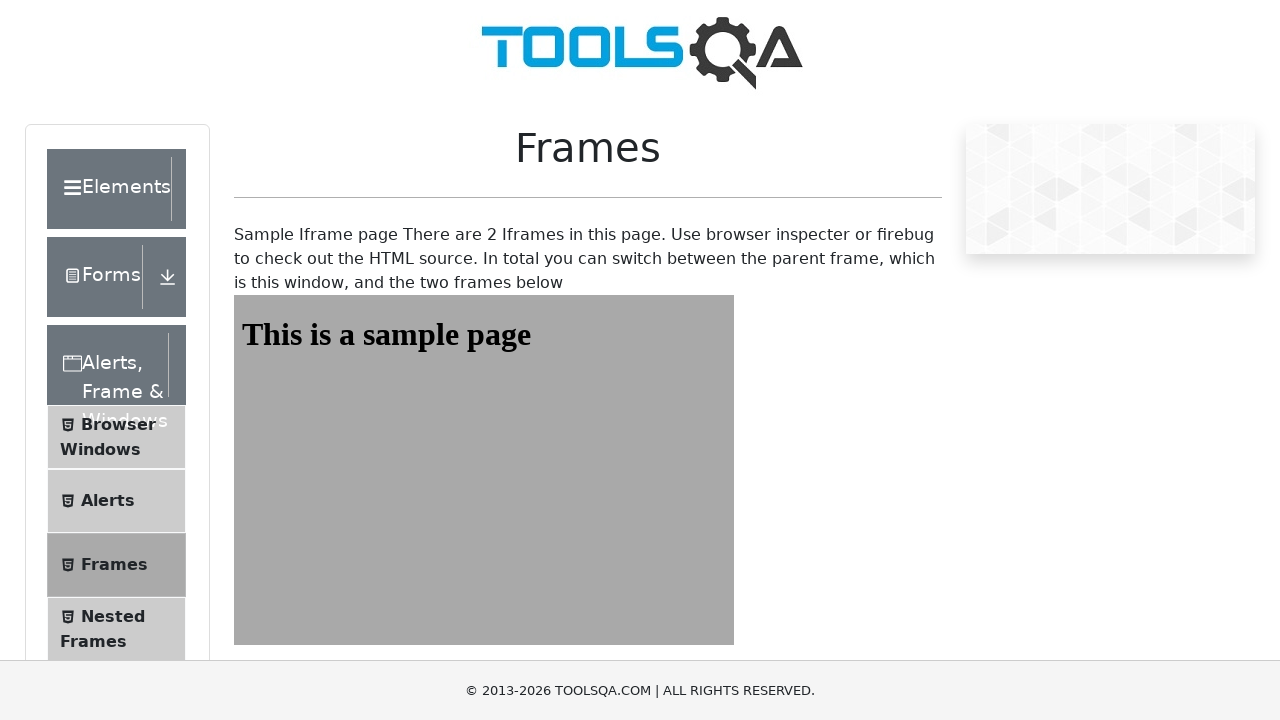

Located #sampleHeading element in frame1
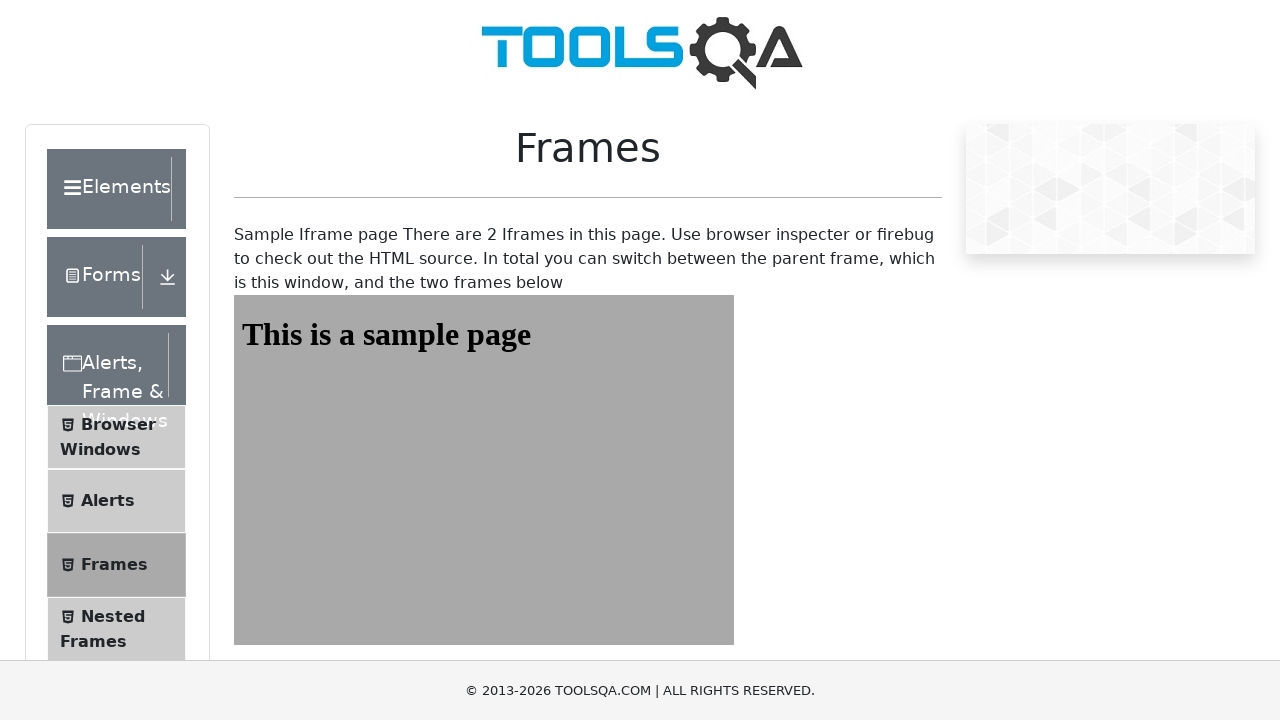

Retrieved text from frame1 heading: 'This is a sample page'
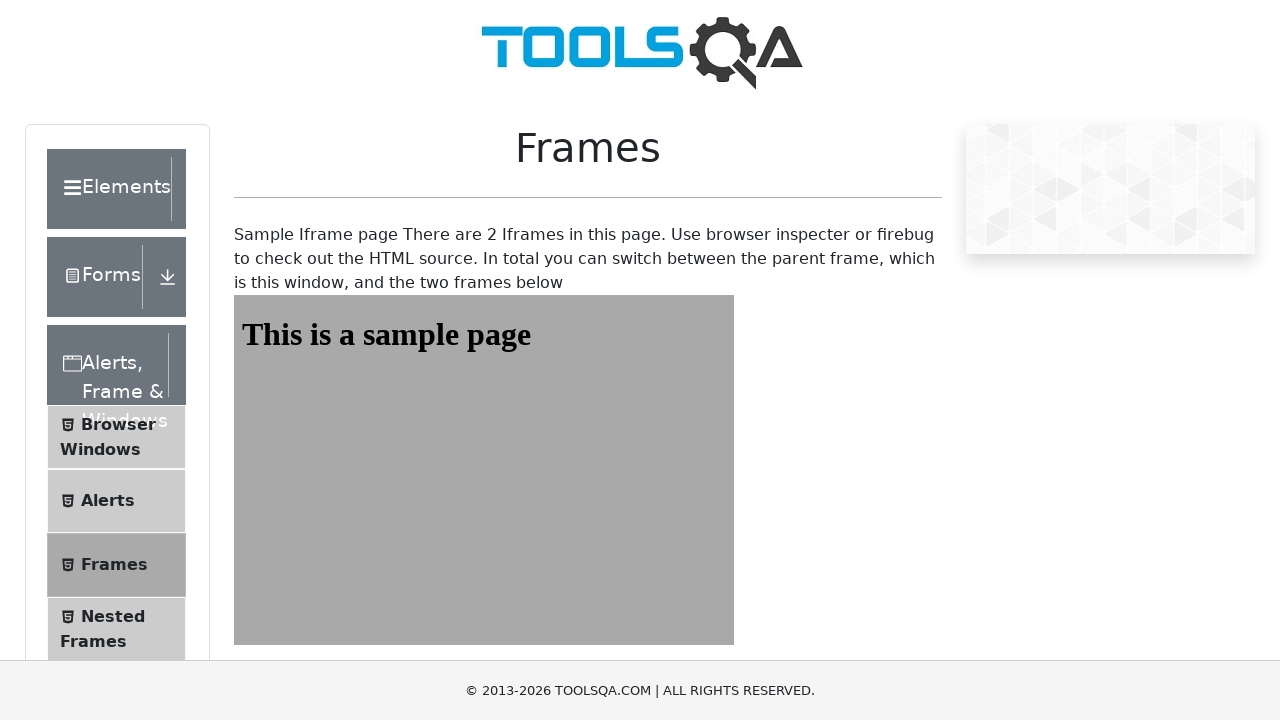

Scrolled down 600 pixels to view frame2
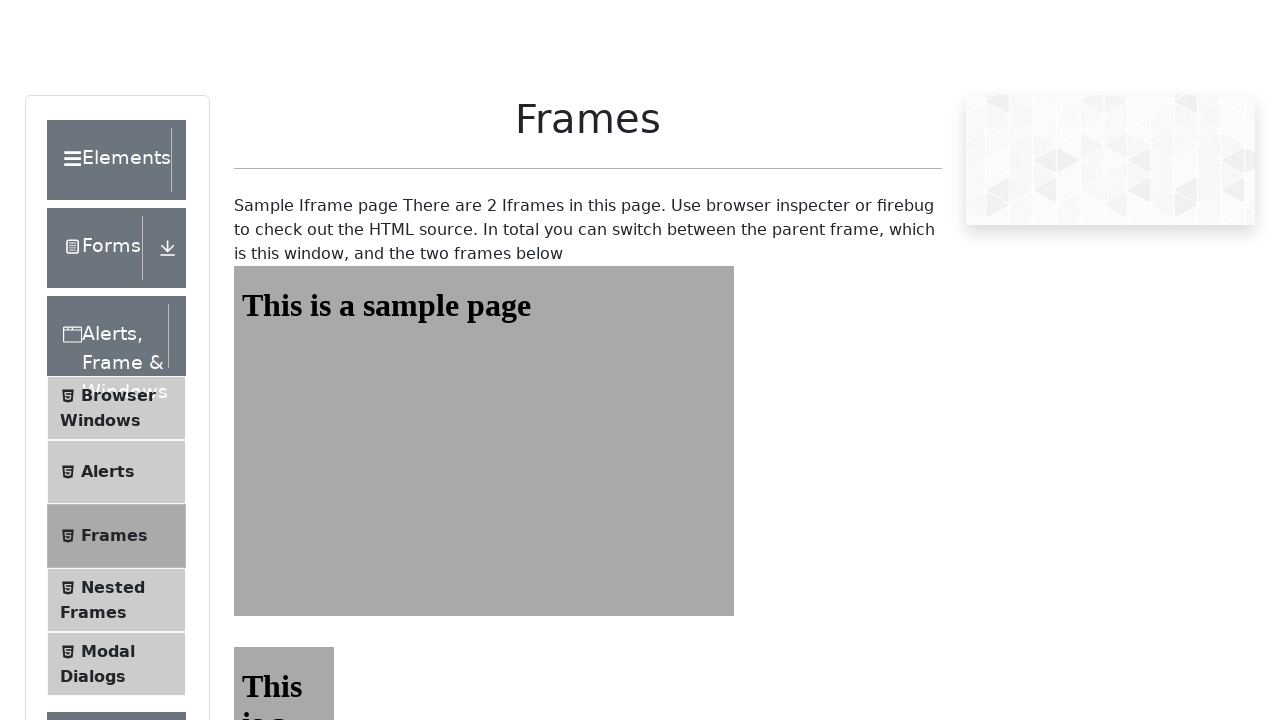

Frame2 selector is now visible on the page
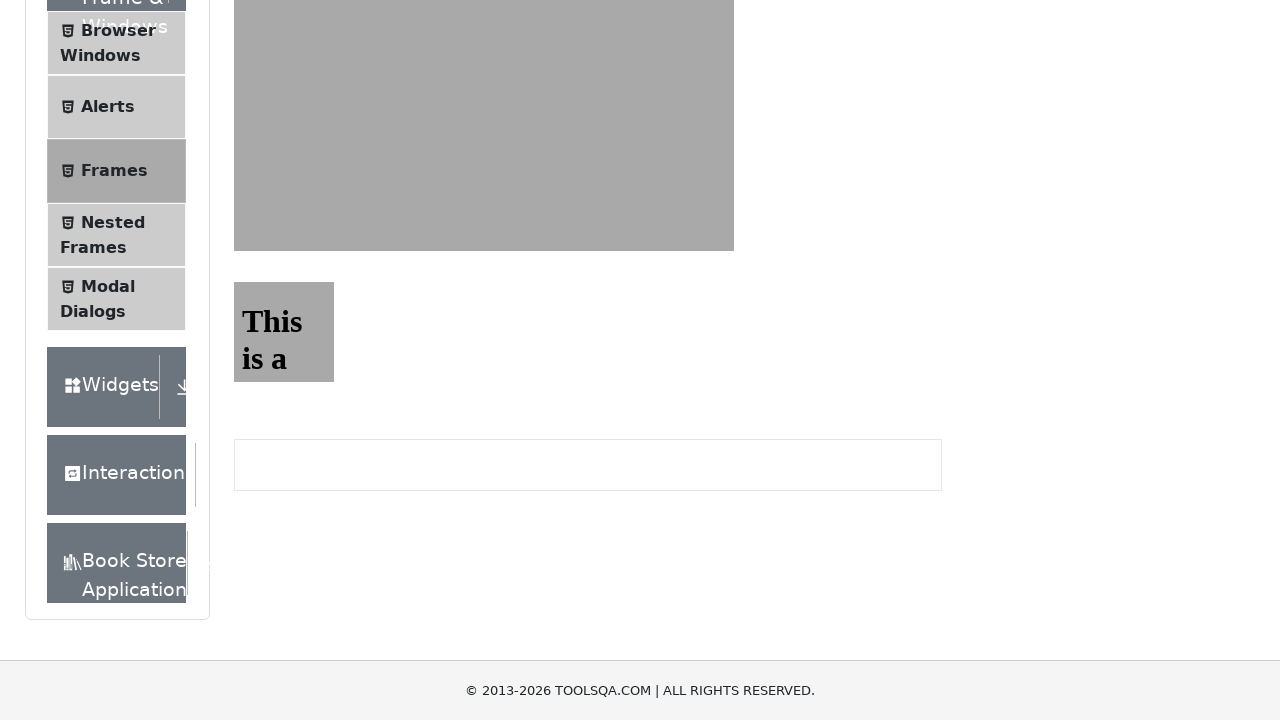

Switched to frame2
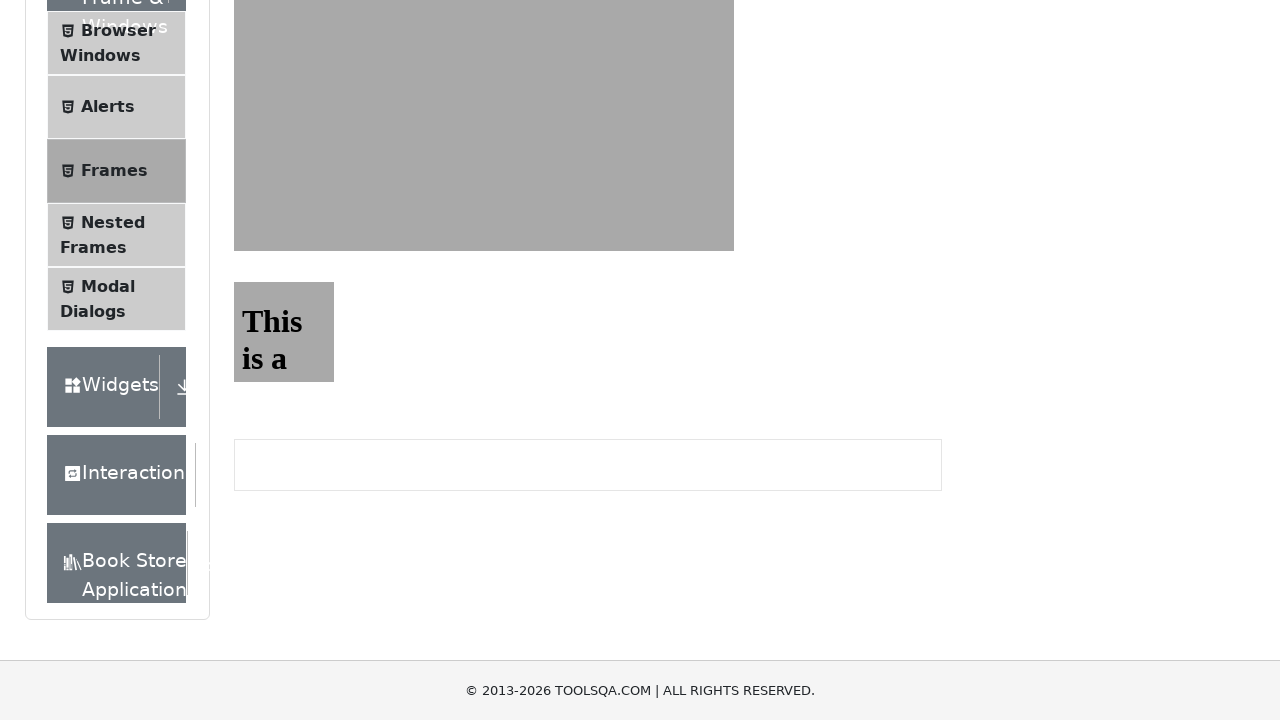

Located #sampleHeading element in frame2
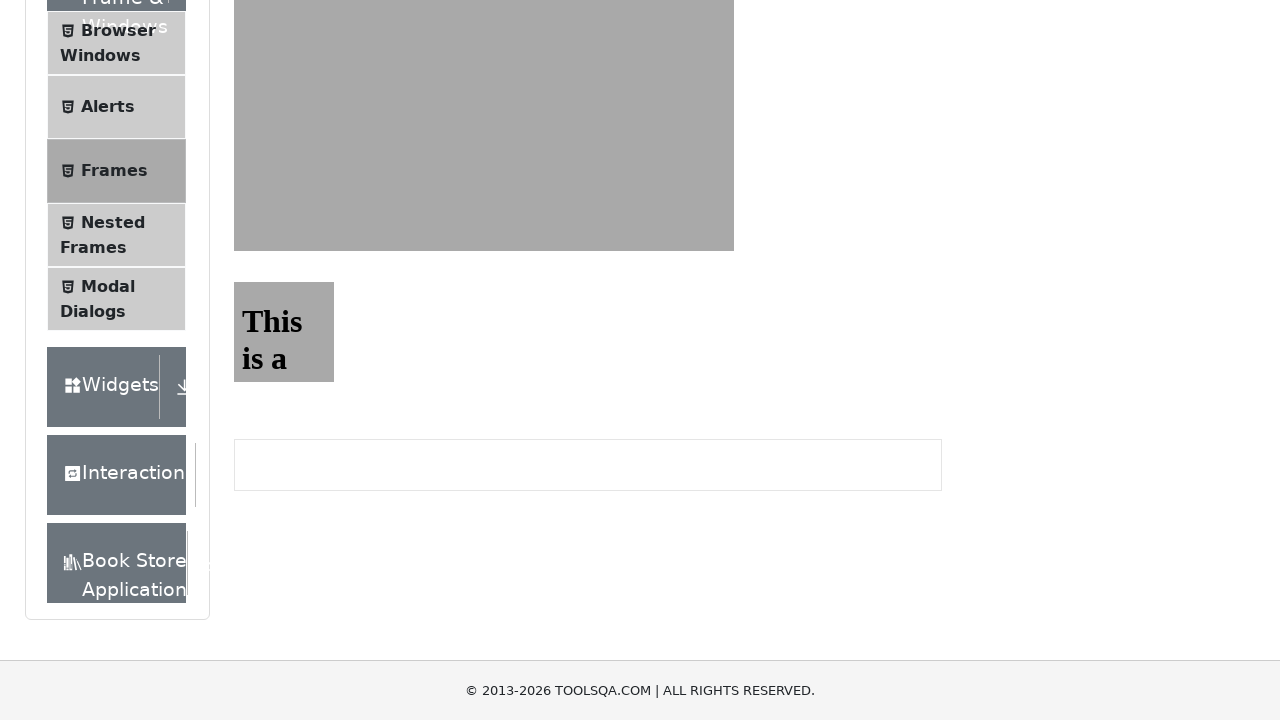

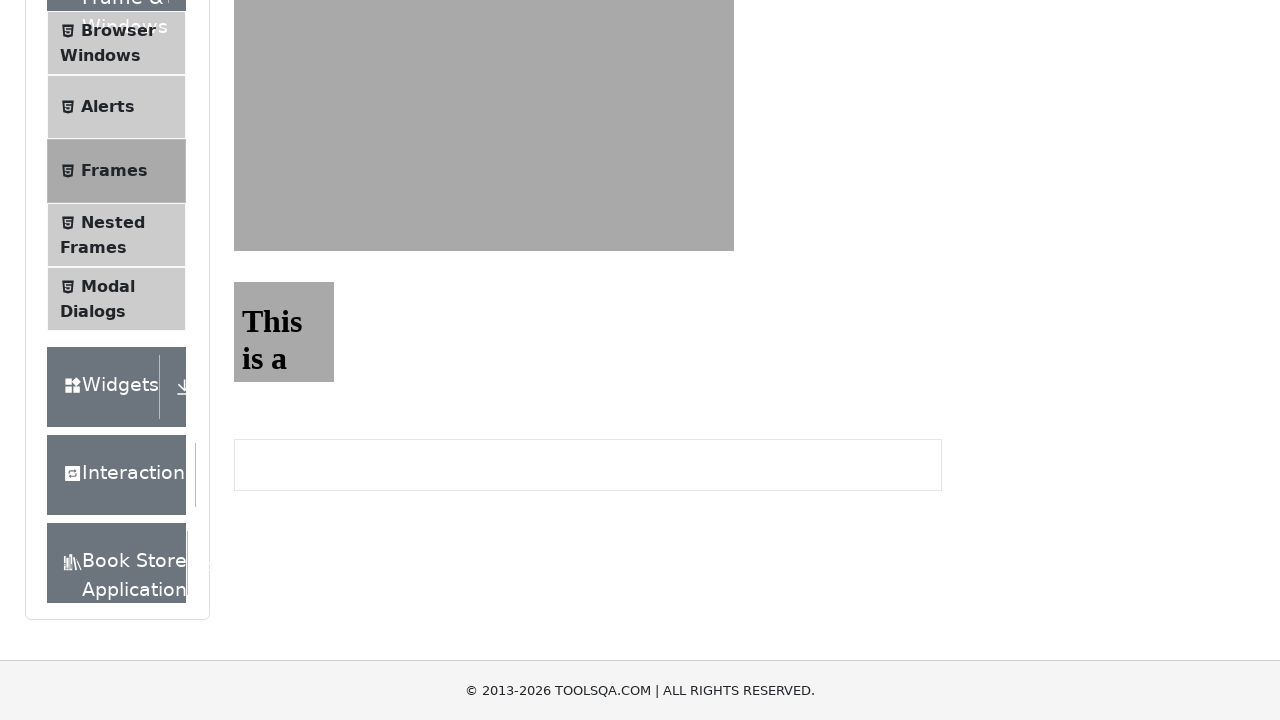